Tests that toggle-all checkbox updates state when individual items are completed or cleared

Starting URL: https://demo.playwright.dev/todomvc

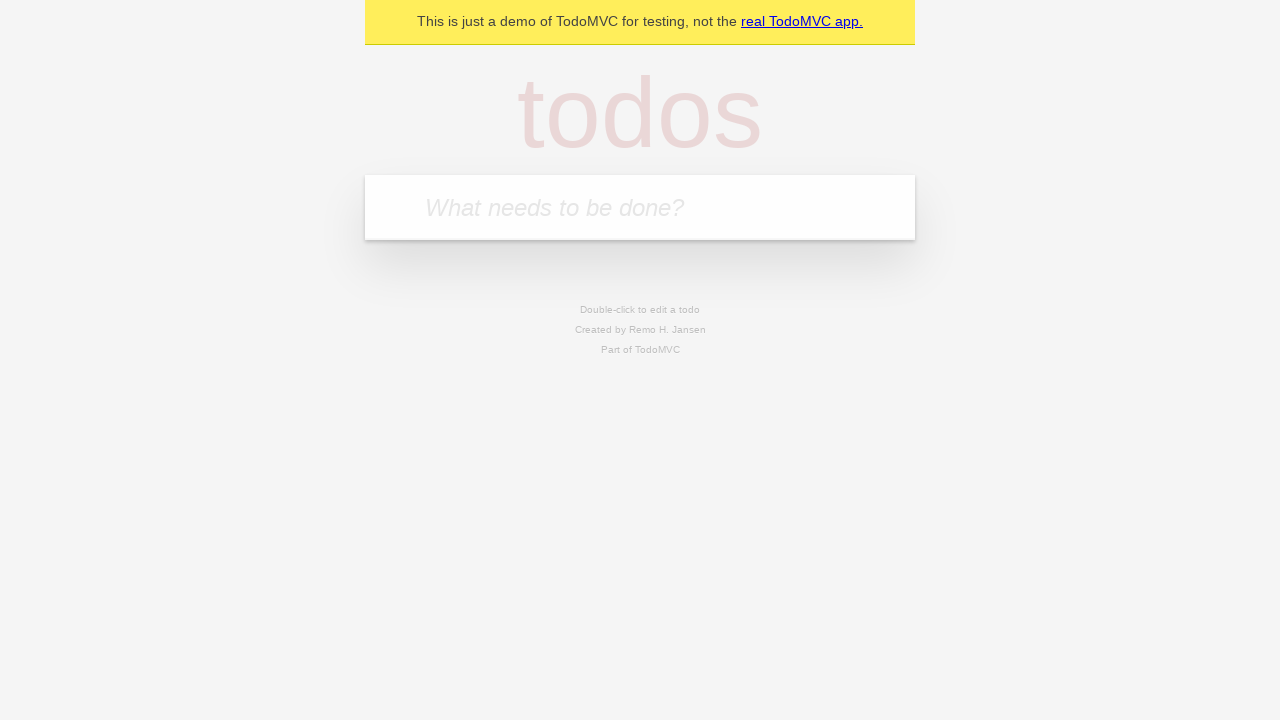

Filled new todo input with 'buy some cheese' on .new-todo
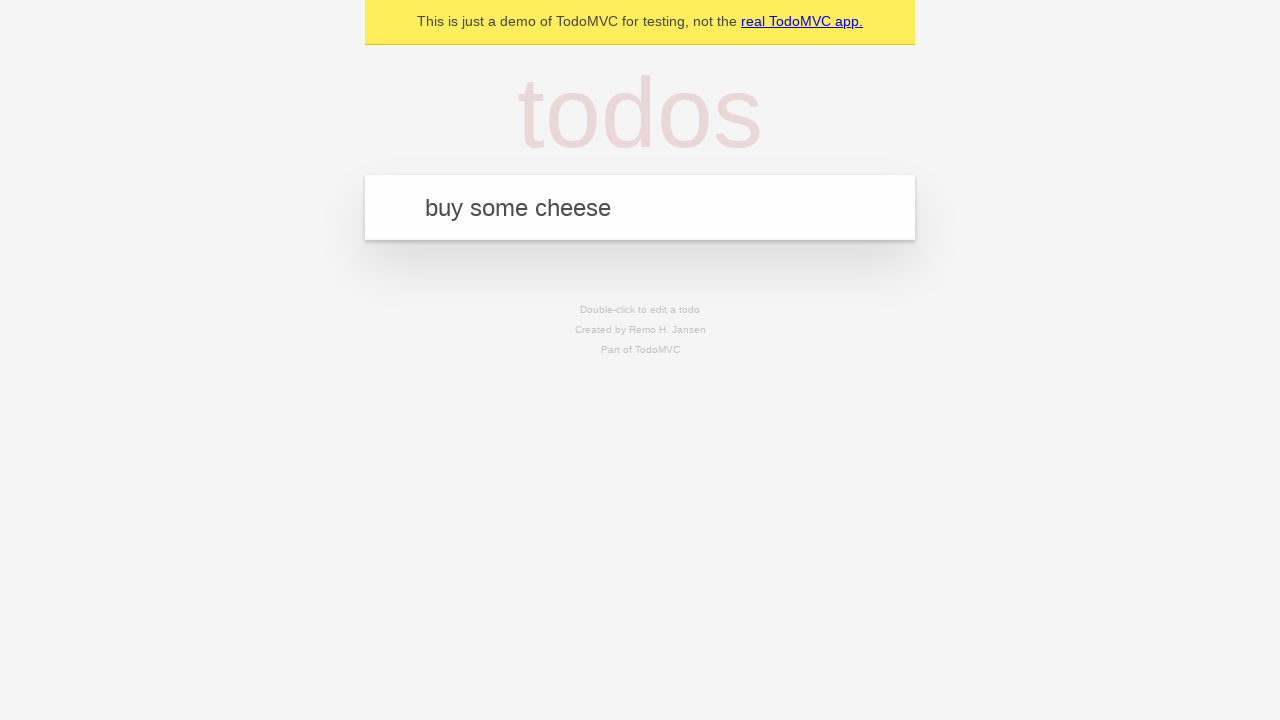

Pressed Enter to create first todo on .new-todo
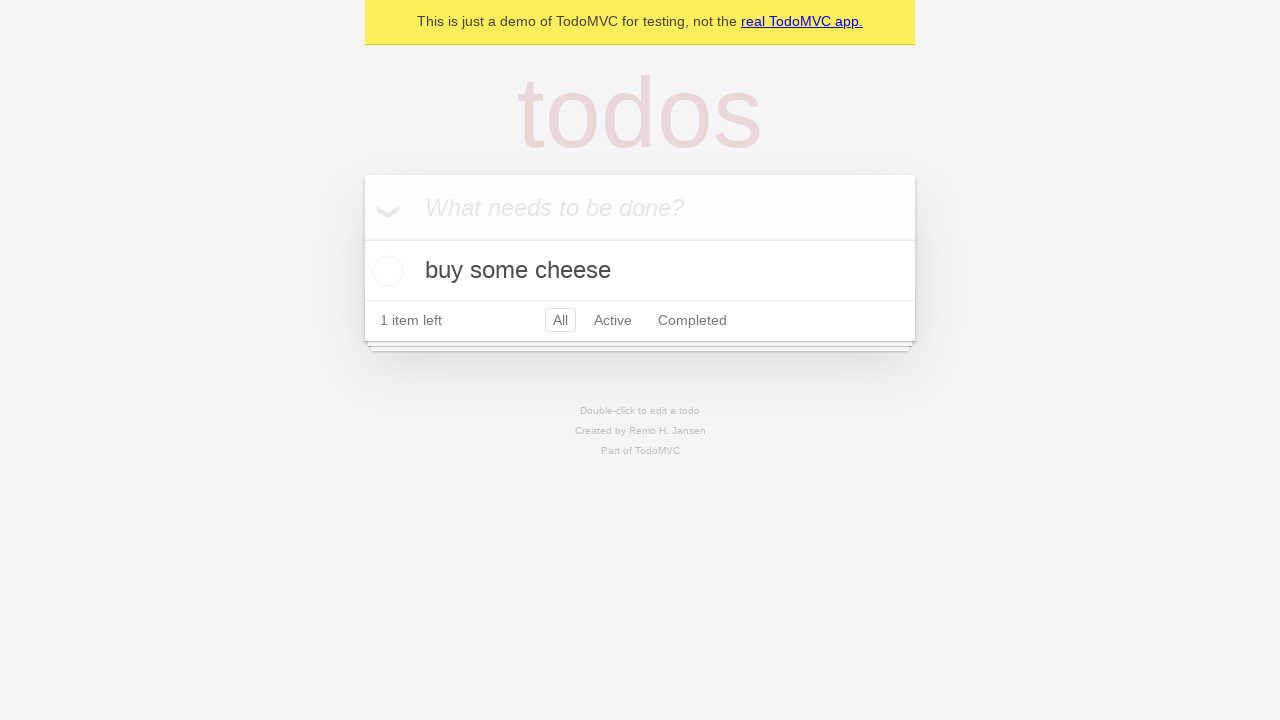

Filled new todo input with 'feed the cat' on .new-todo
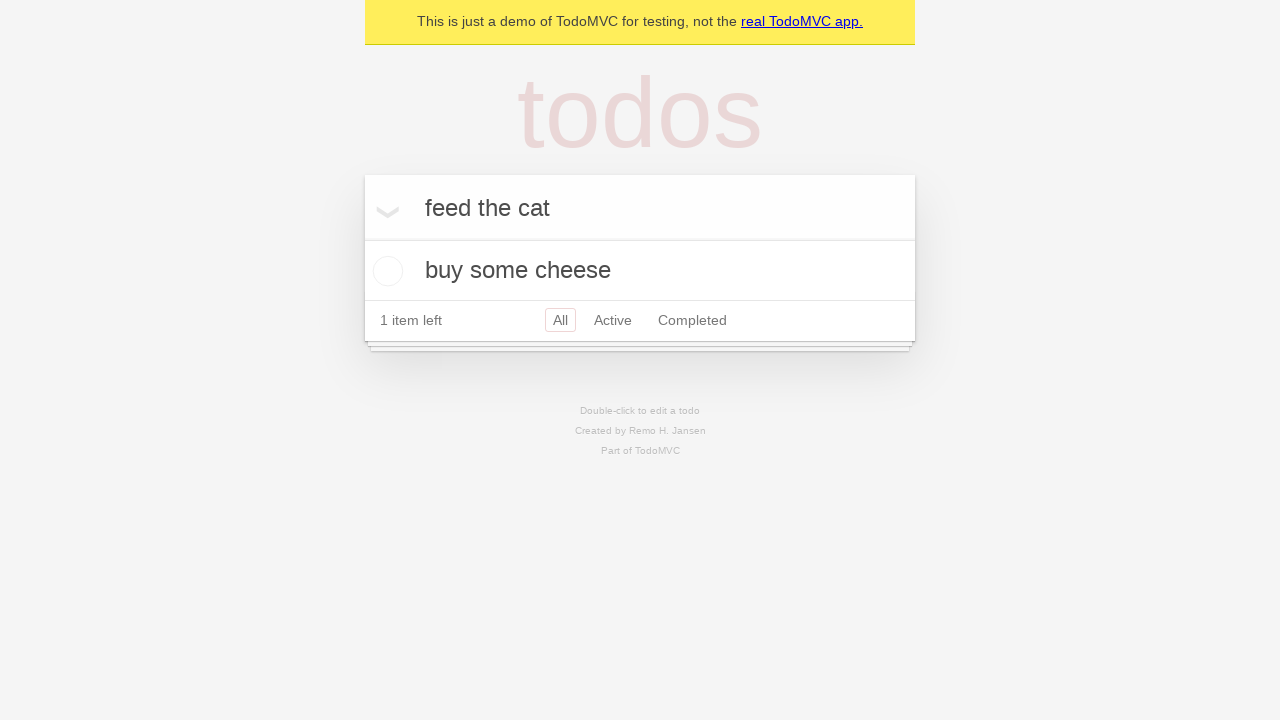

Pressed Enter to create second todo on .new-todo
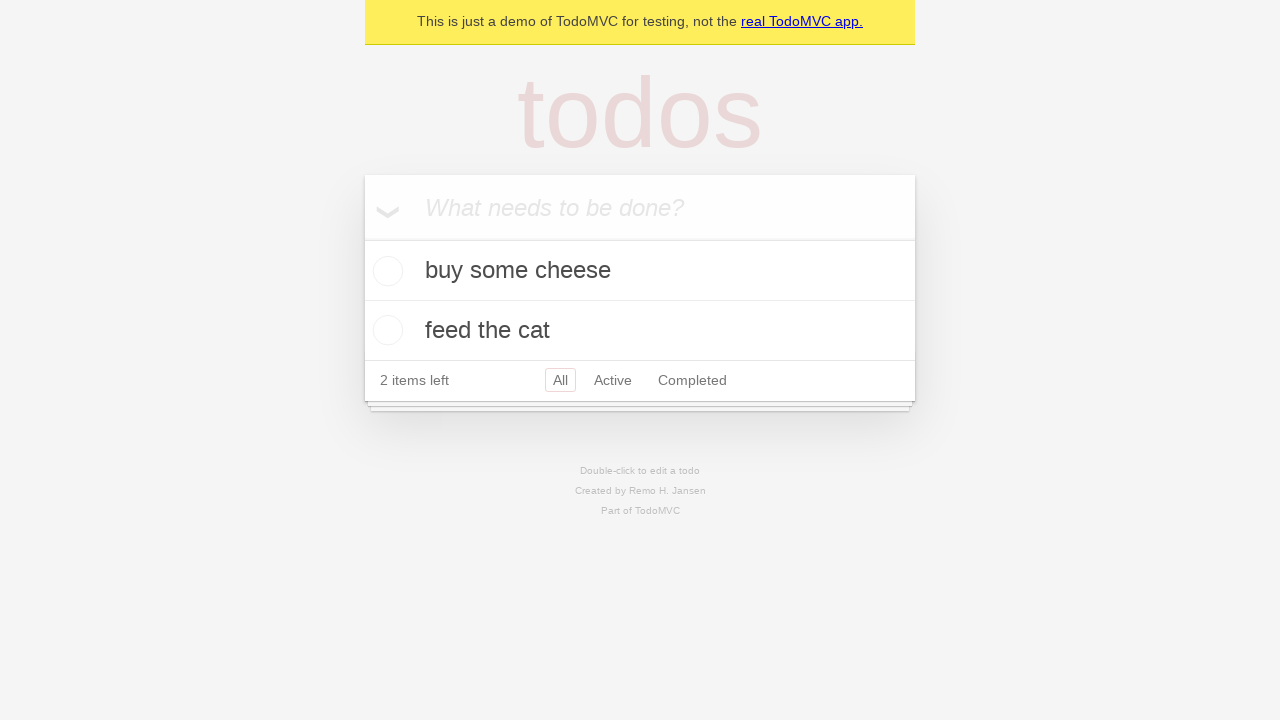

Filled new todo input with 'book a doctors appointment' on .new-todo
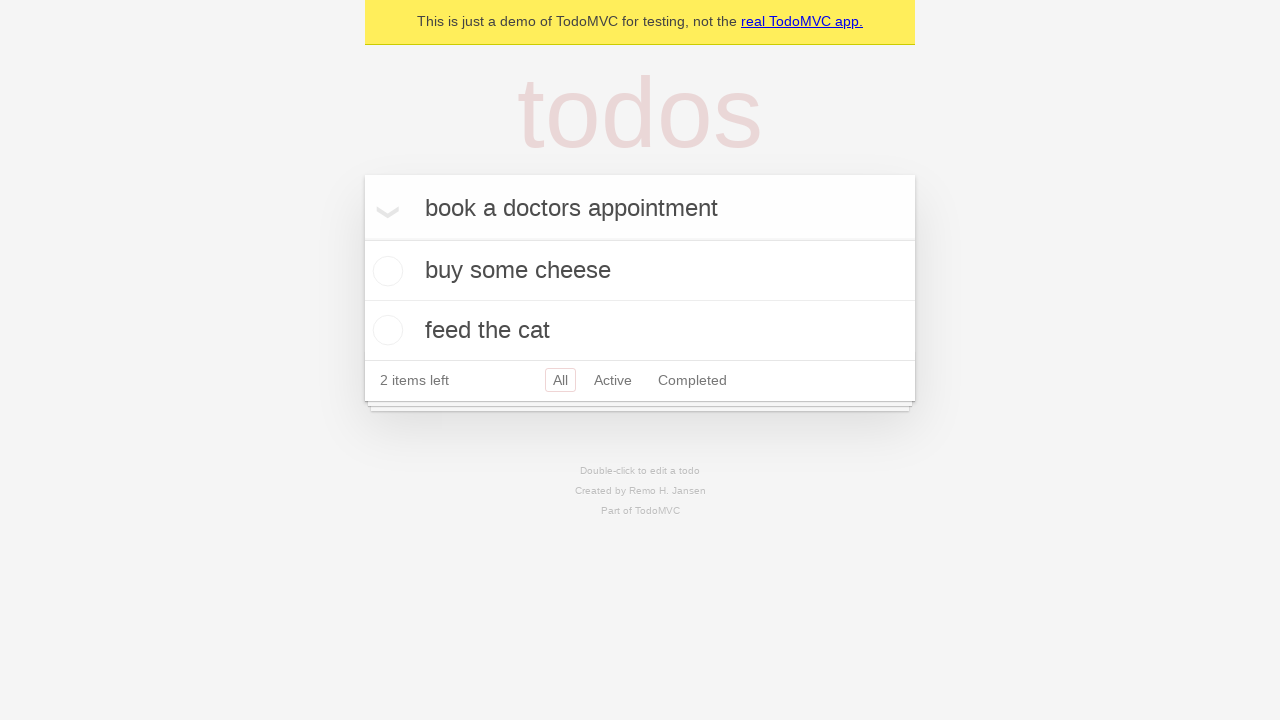

Pressed Enter to create third todo on .new-todo
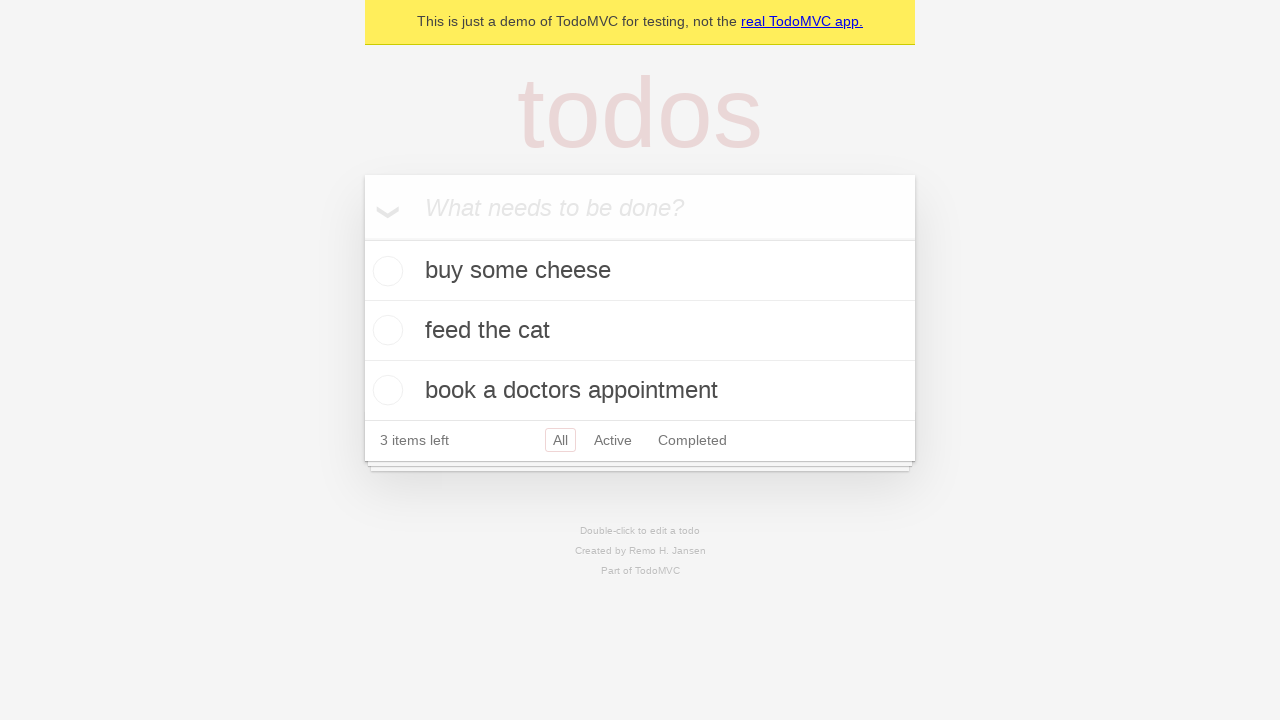

Checked toggle-all checkbox to mark all items as completed at (362, 238) on .toggle-all
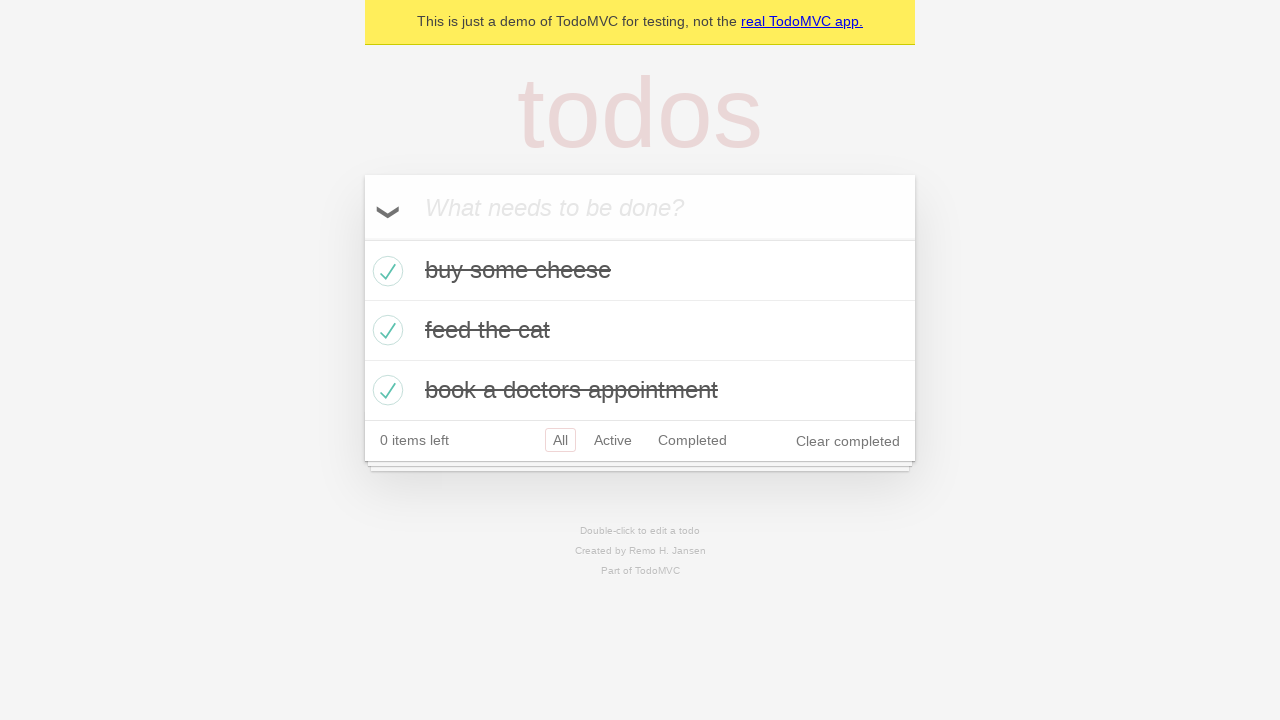

Unchecked first todo, toggle-all should now be unchecked at (385, 271) on .todo-list li >> nth=0 >> .toggle
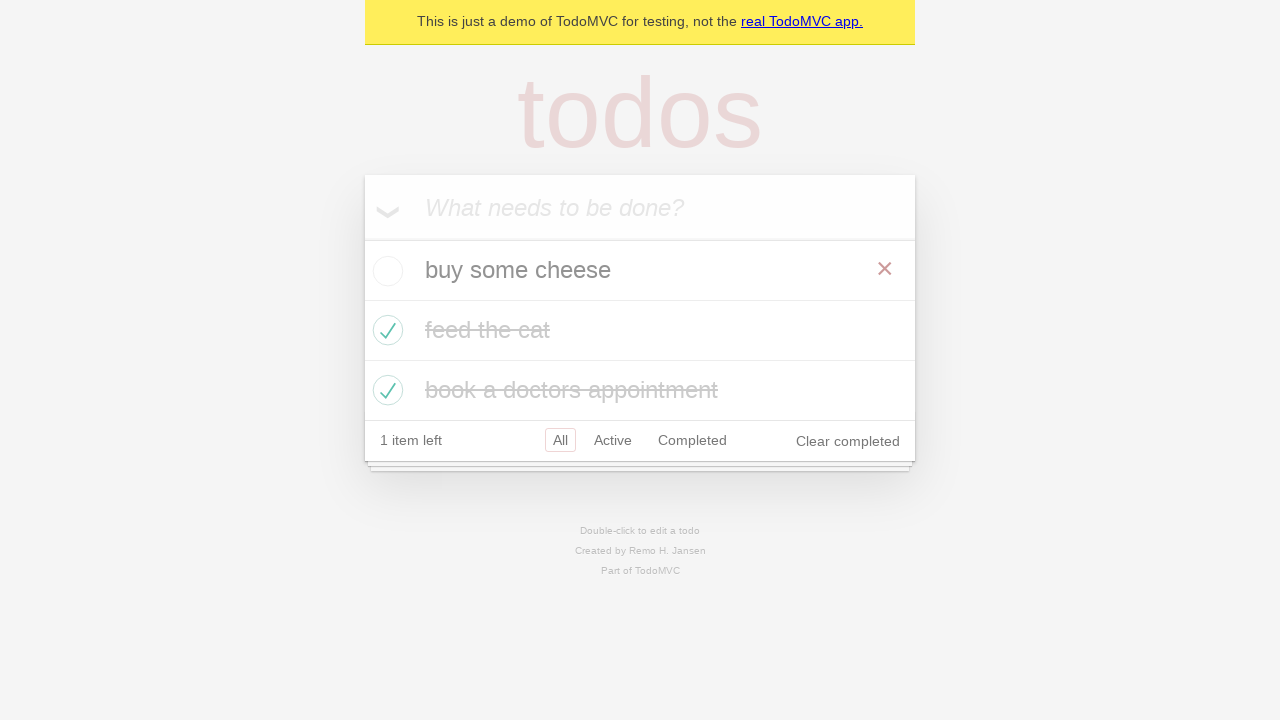

Checked first todo again, toggle-all should be rechecked since all items are completed at (385, 271) on .todo-list li >> nth=0 >> .toggle
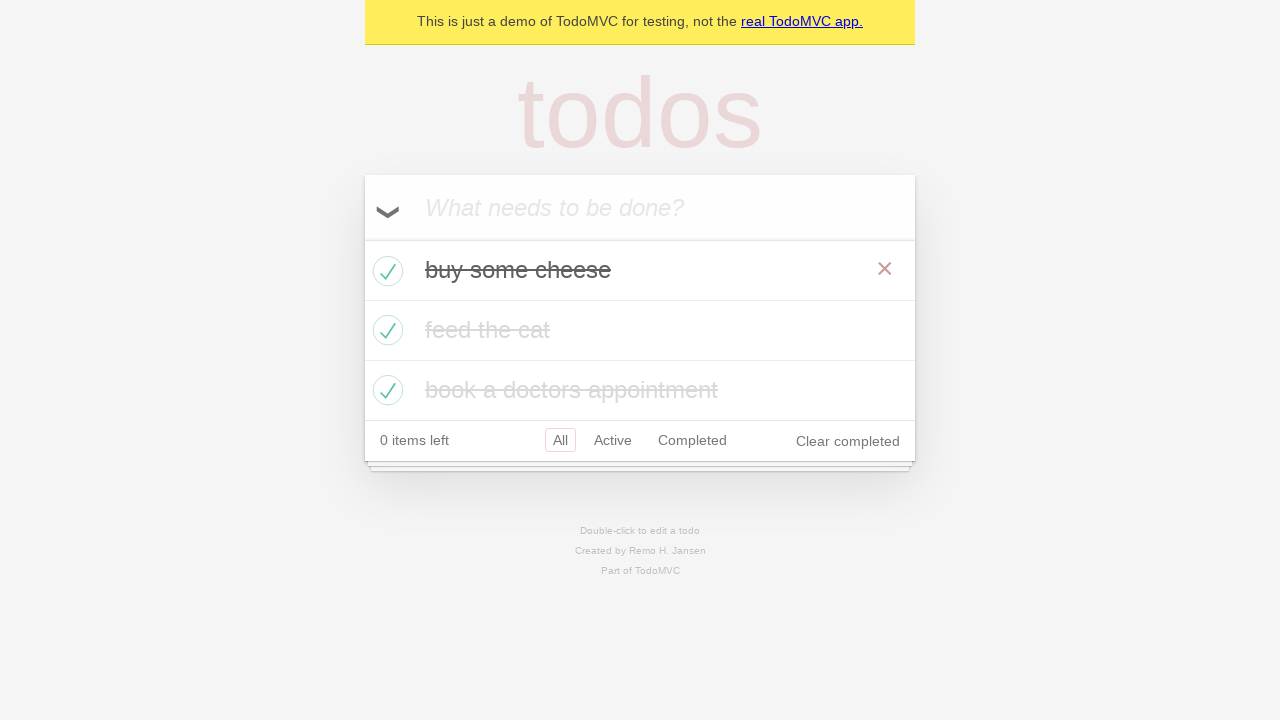

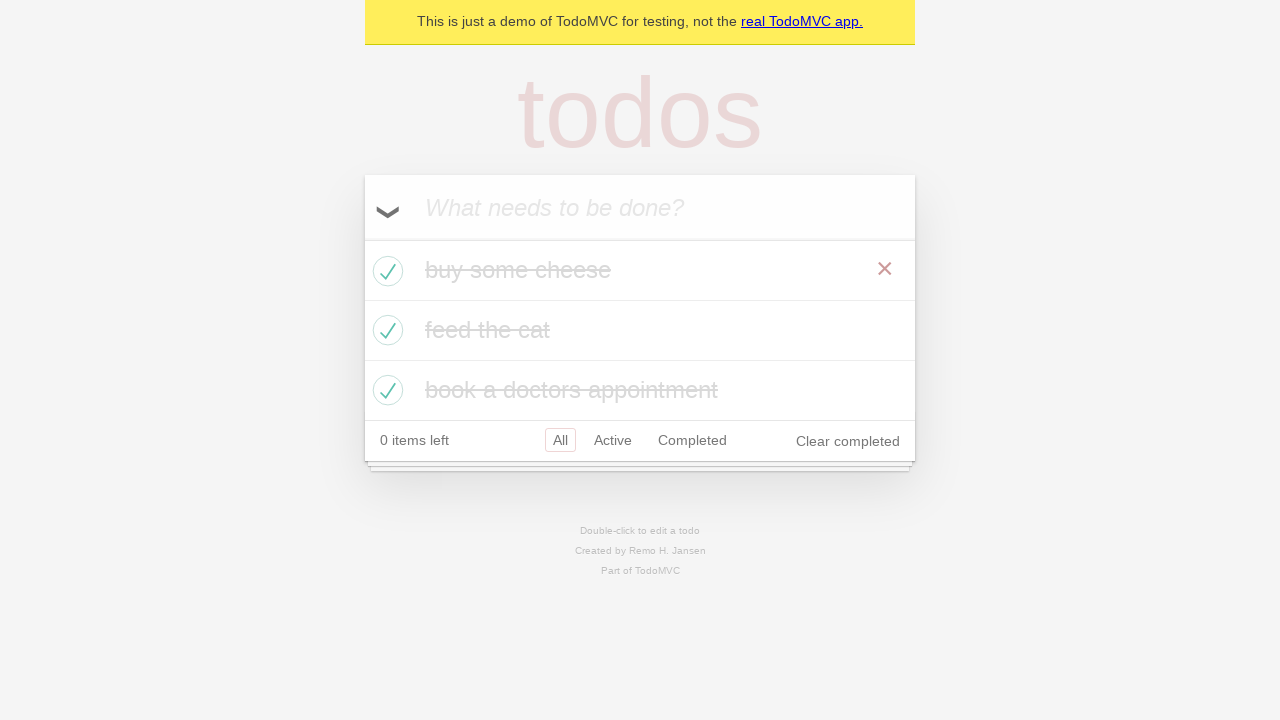